Tests filtering to display only active (incomplete) items

Starting URL: https://demo.playwright.dev/todomvc

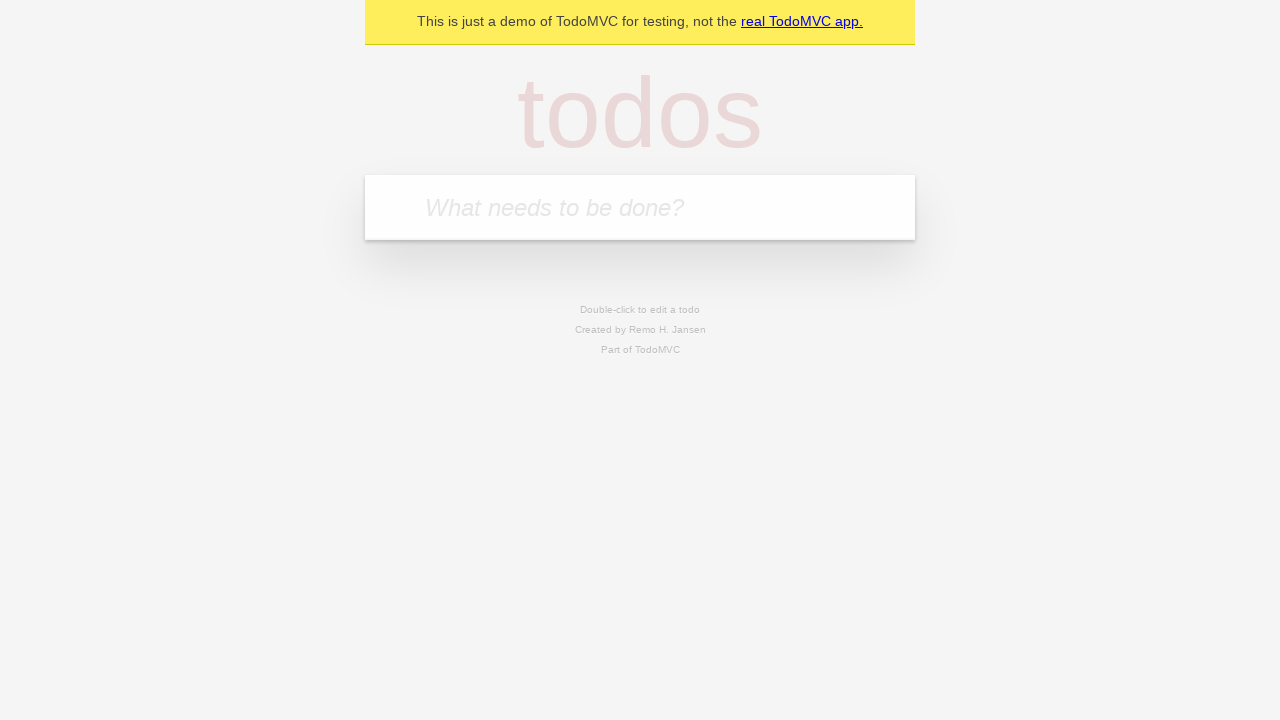

Filled new todo input with 'buy some cheese' on .new-todo
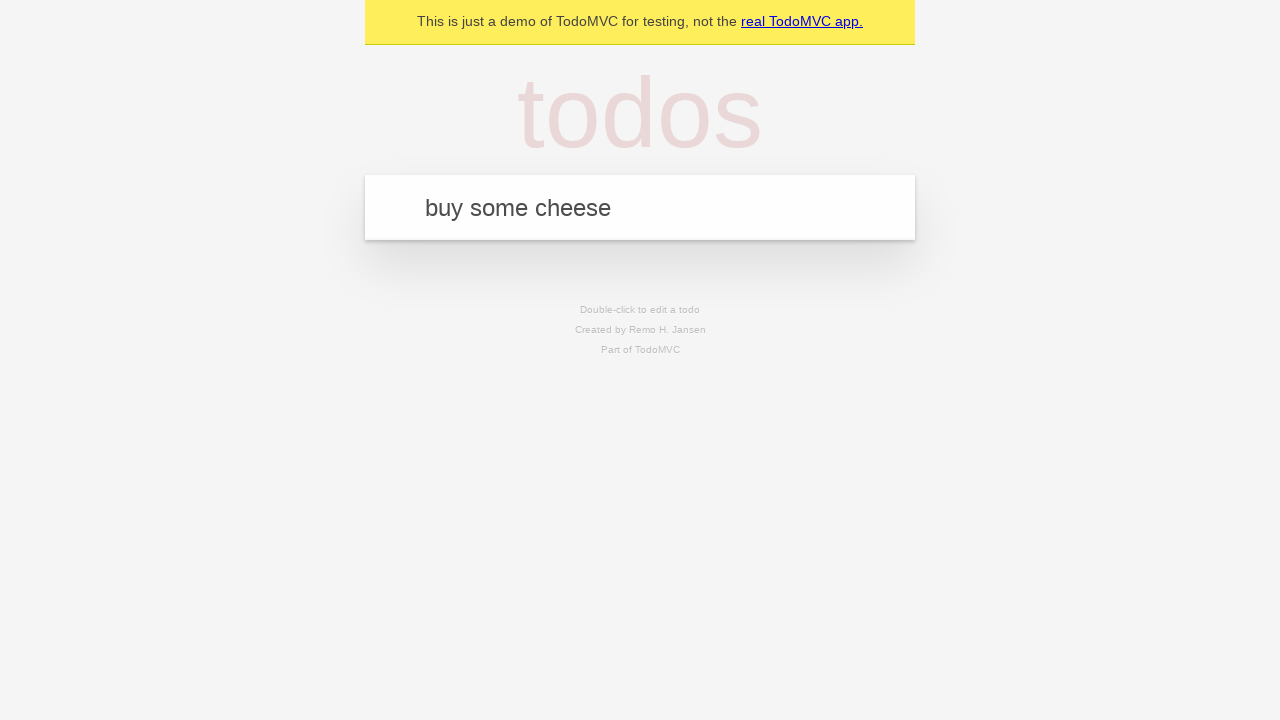

Pressed Enter to add first todo on .new-todo
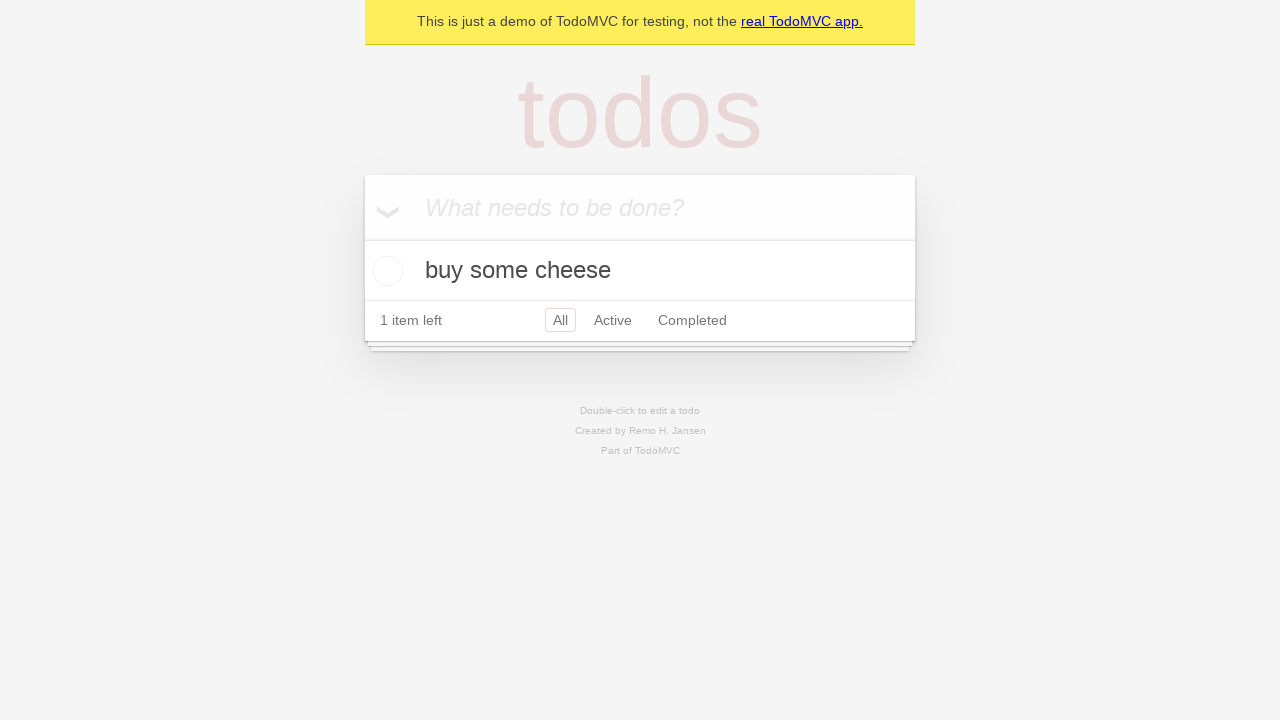

Filled new todo input with 'feed the cat' on .new-todo
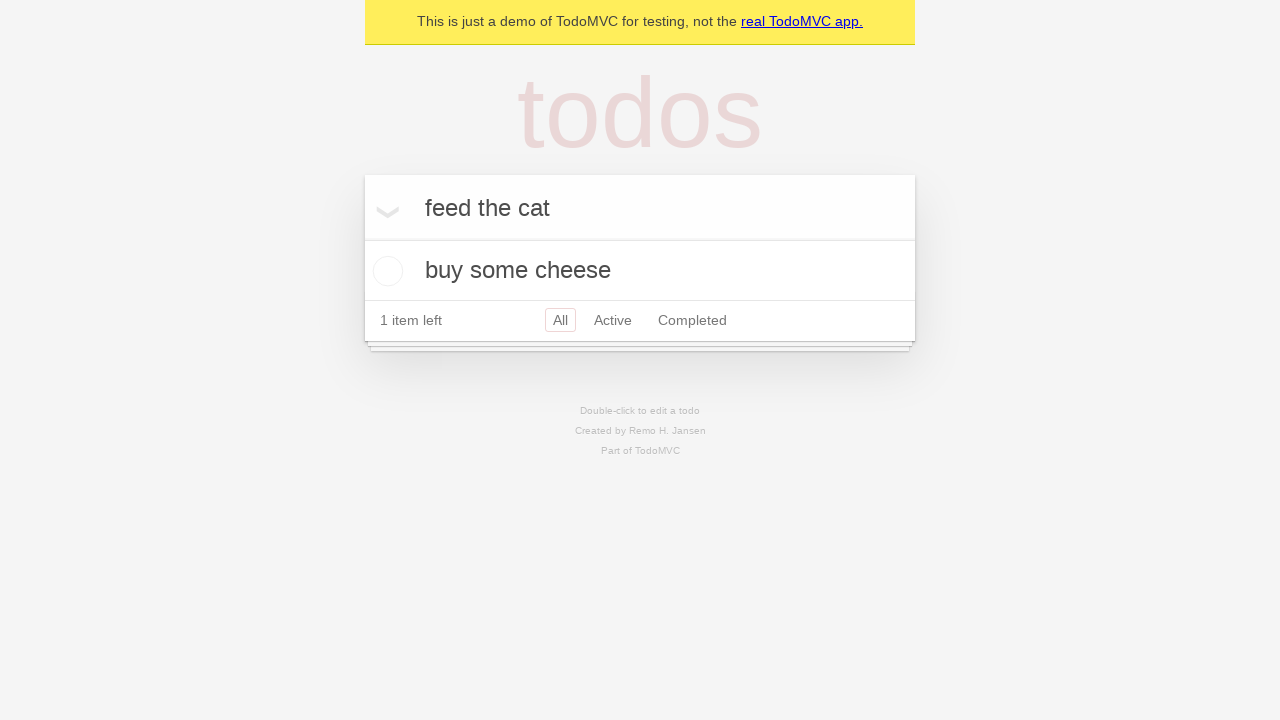

Pressed Enter to add second todo on .new-todo
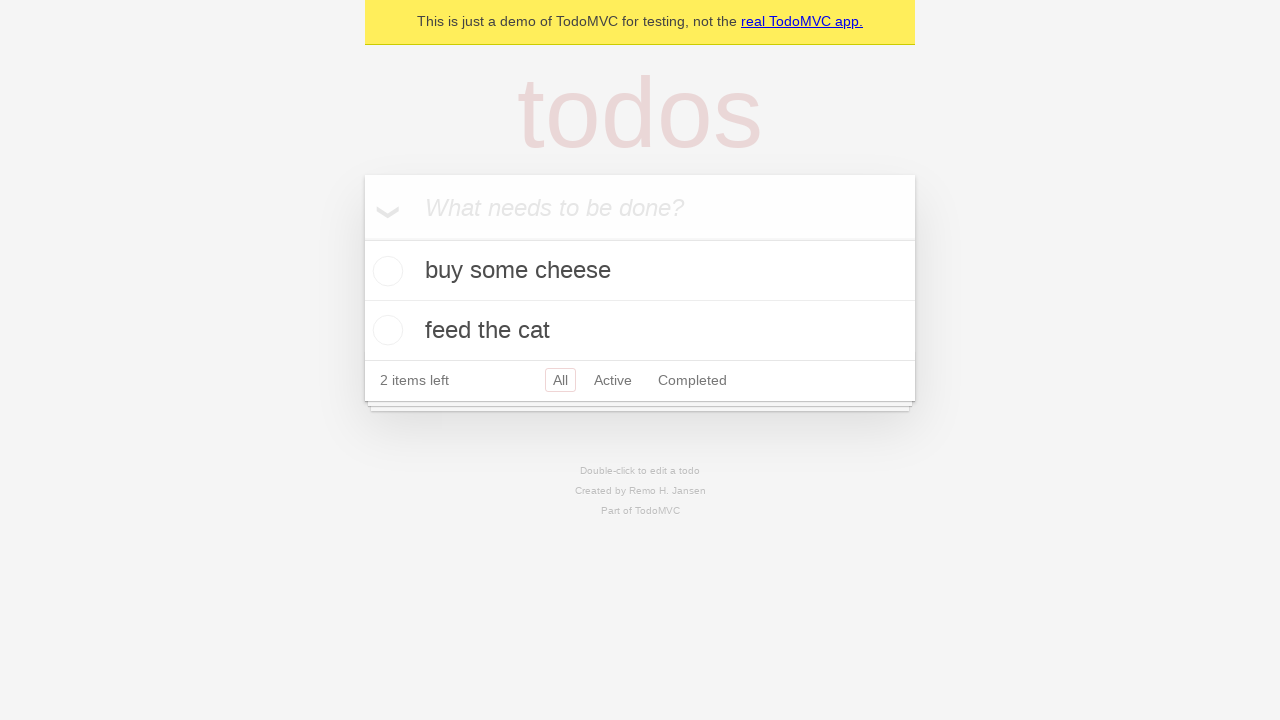

Filled new todo input with 'book a doctors appointment' on .new-todo
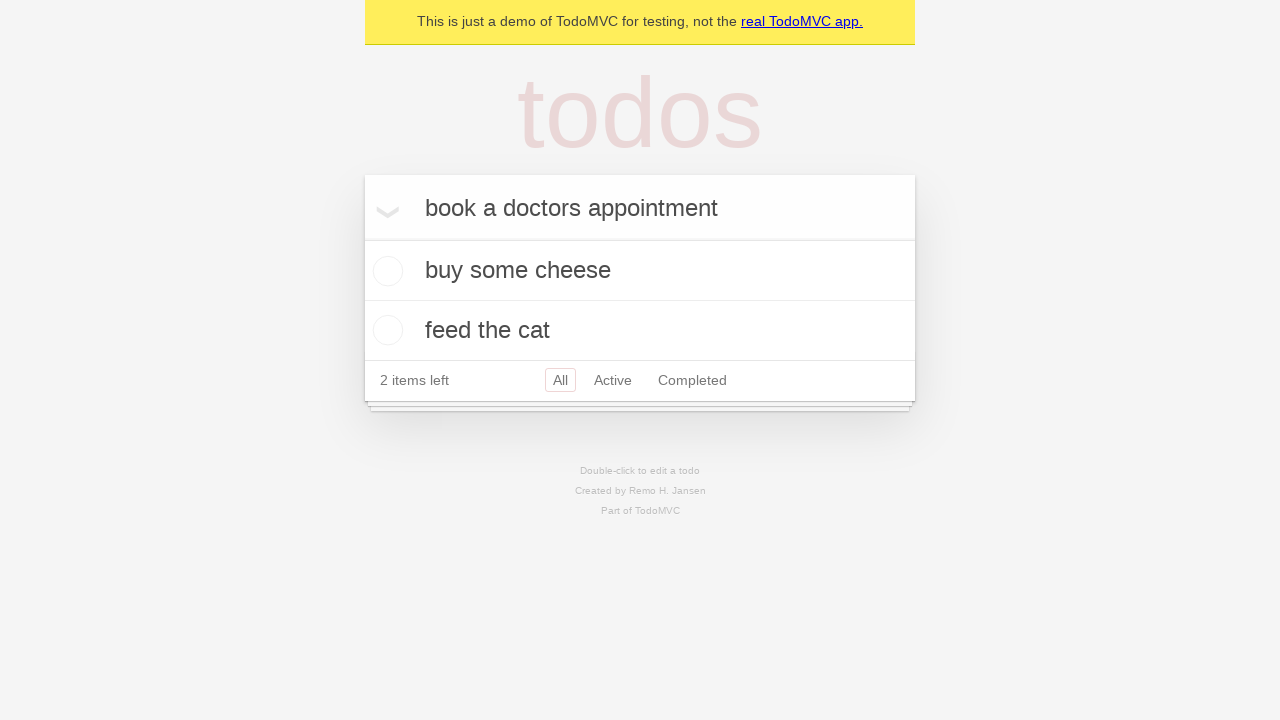

Pressed Enter to add third todo on .new-todo
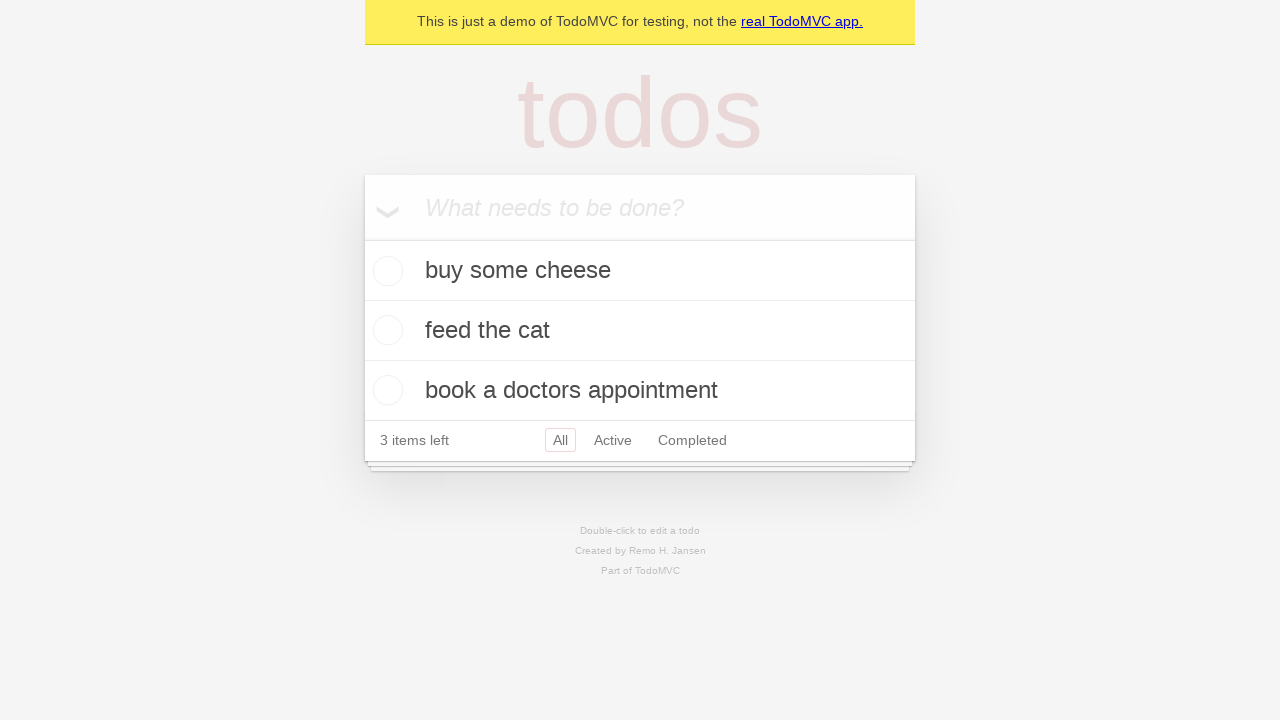

Checked the second todo item to mark it as complete at (385, 330) on .todo-list li .toggle >> nth=1
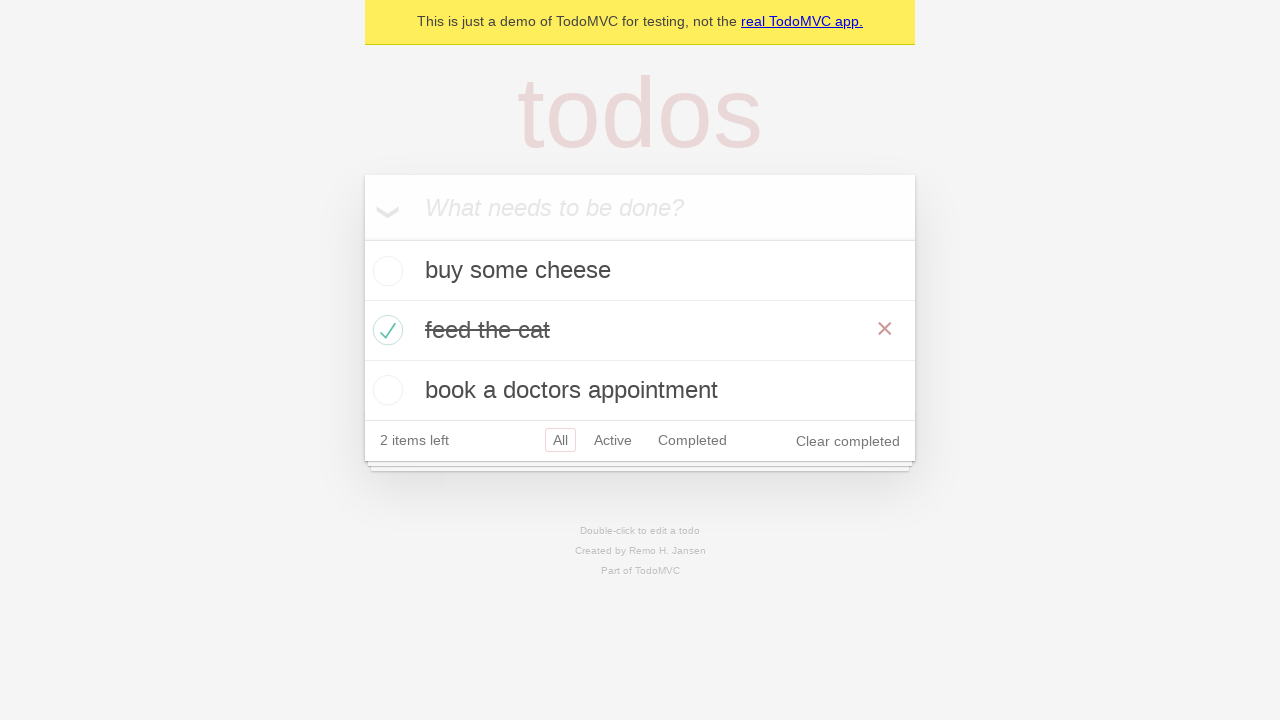

Clicked Active filter to display only incomplete items at (613, 440) on .filters >> text=Active
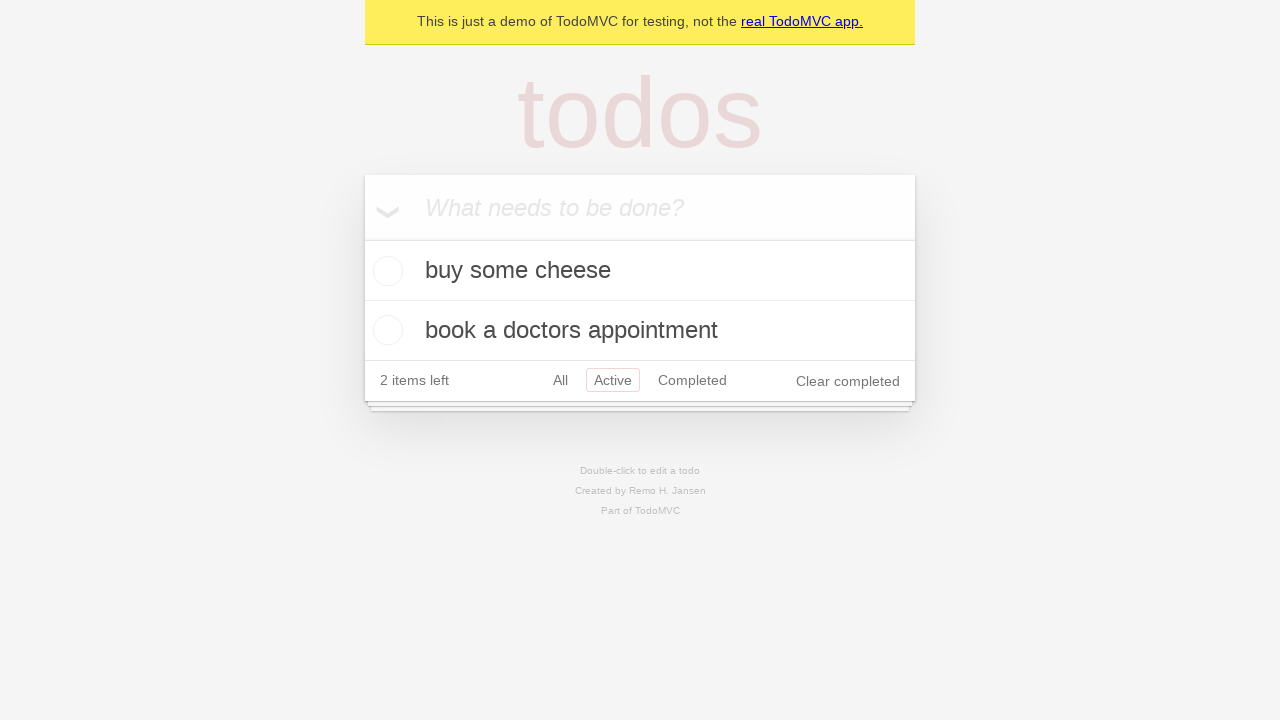

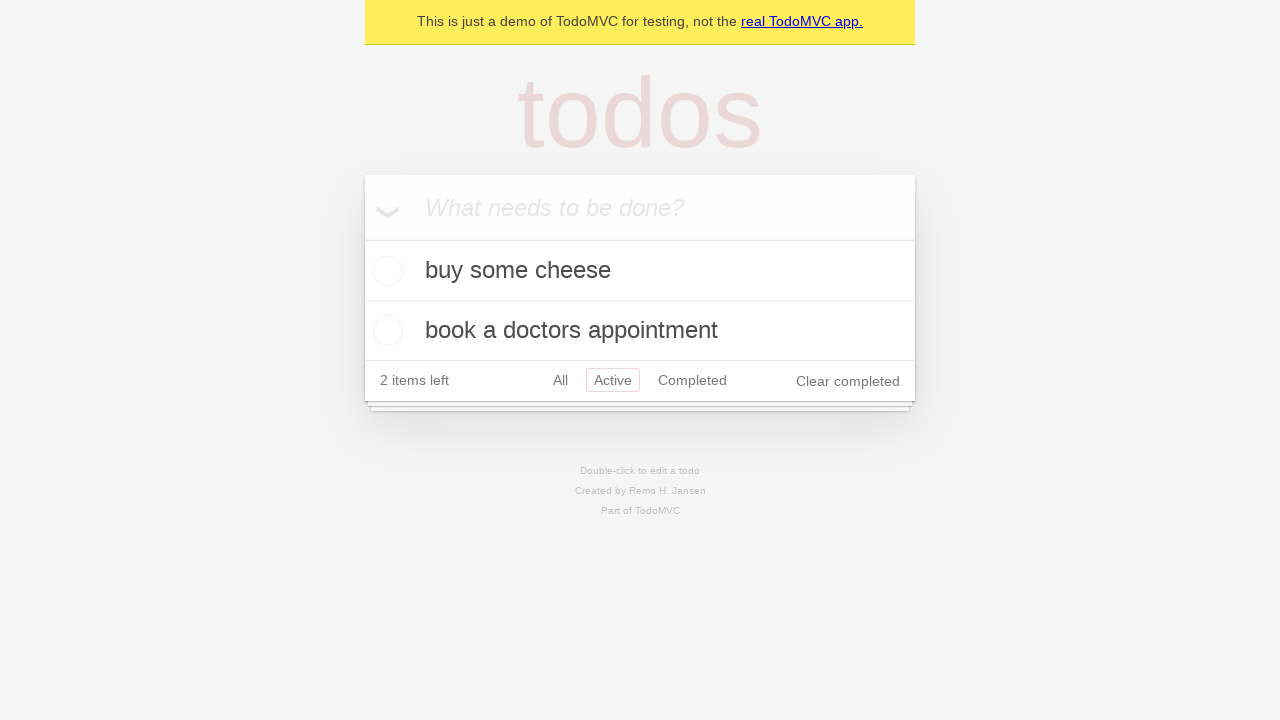